Selects checkboxes in table rows where gender is "male"

Starting URL: https://vins-udemy.s3.amazonaws.com/java/html/java8-stream-table.html

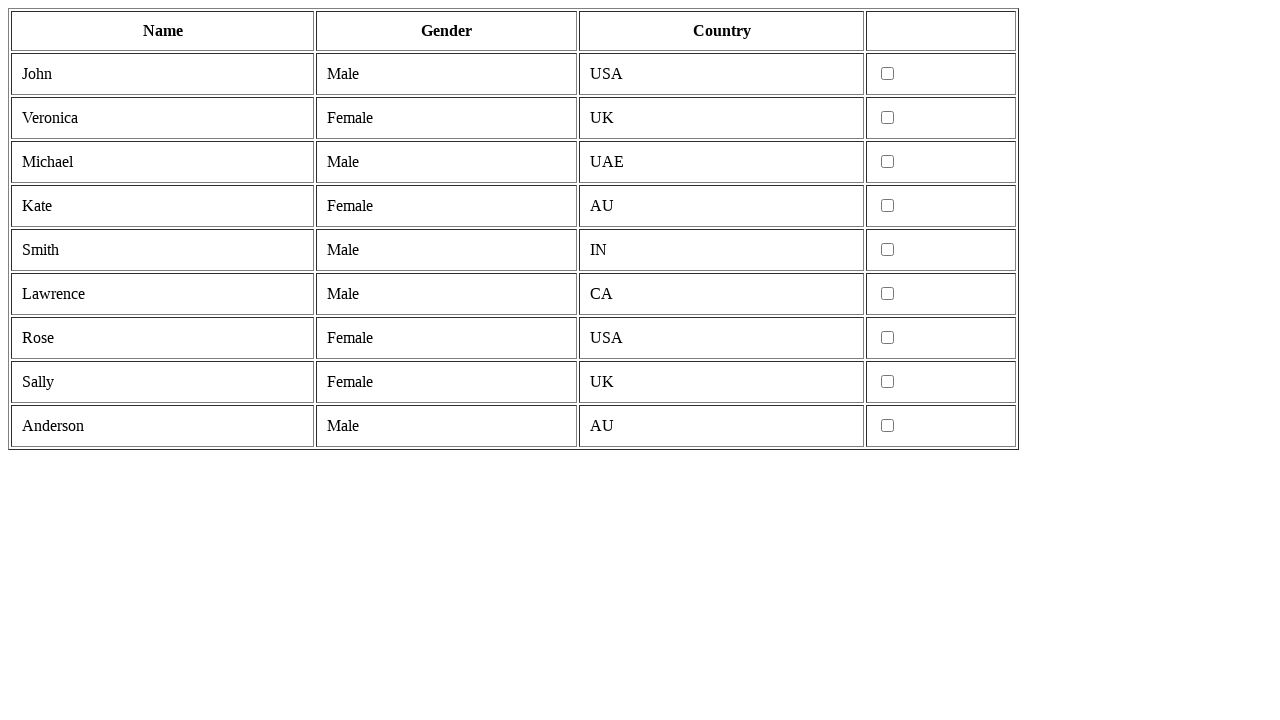

Navigated to table page
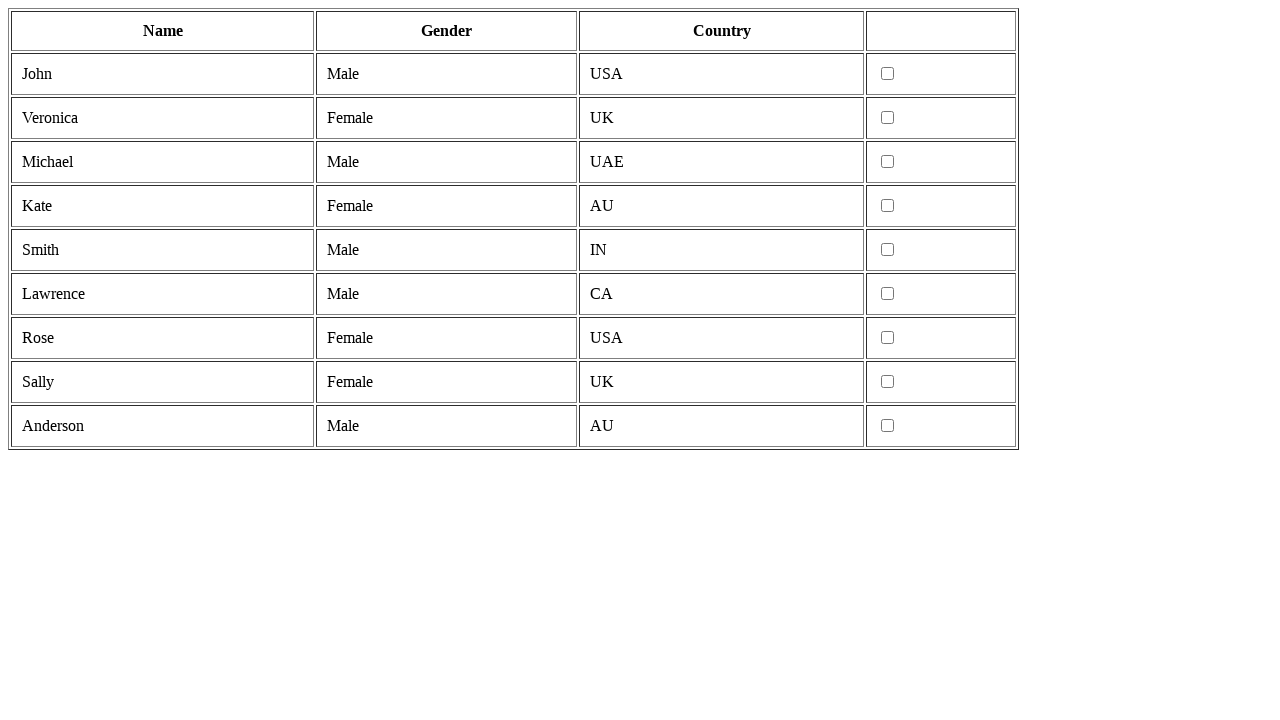

Retrieved all table rows
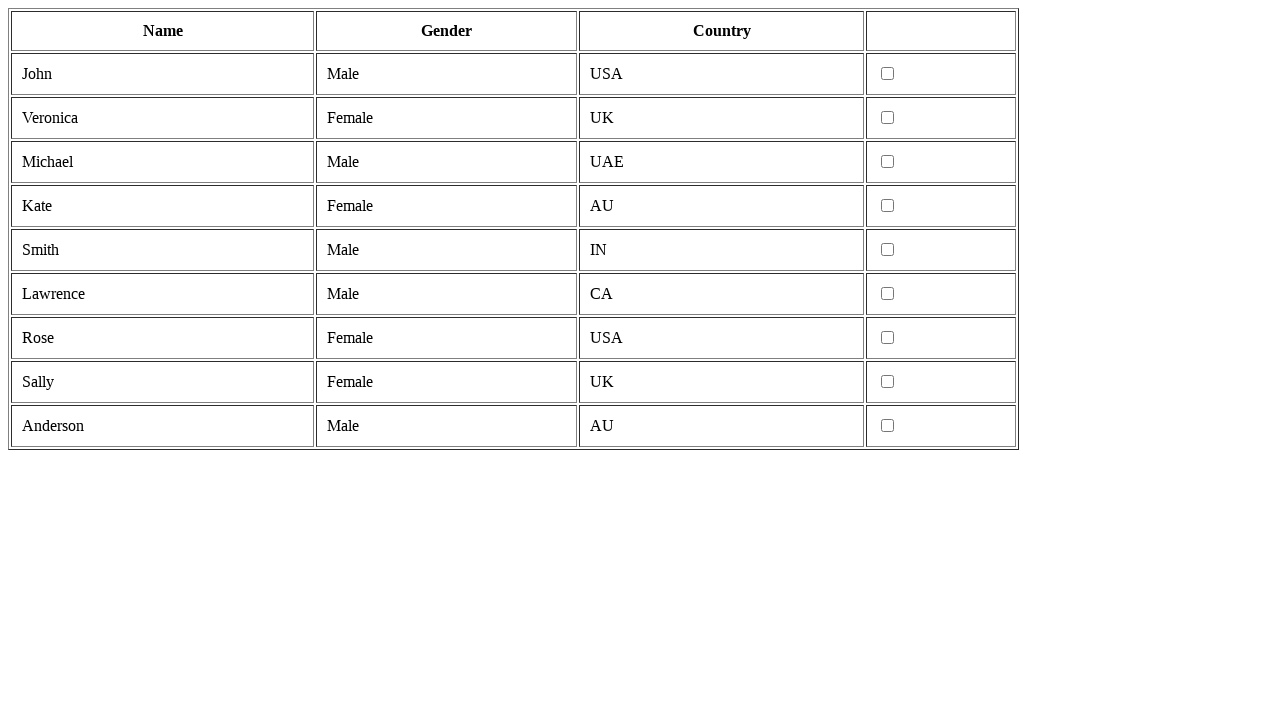

Retrieved cells from table row
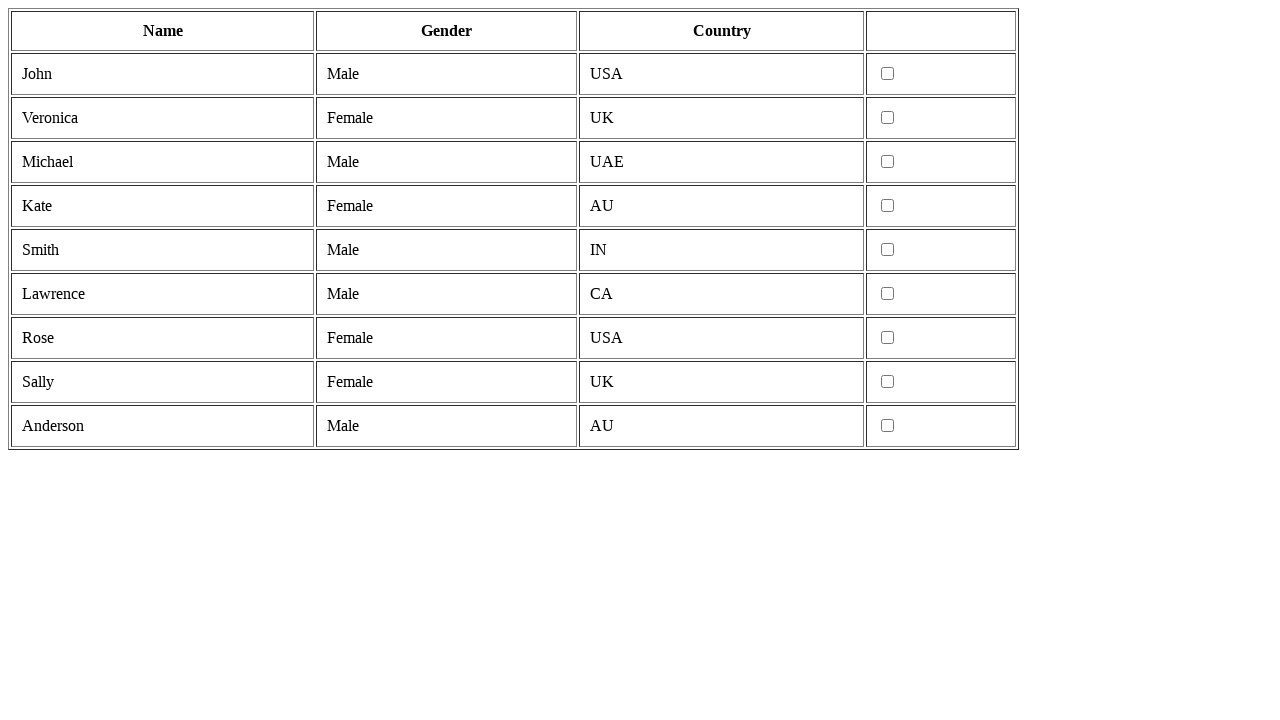

Verified row has 4 columns
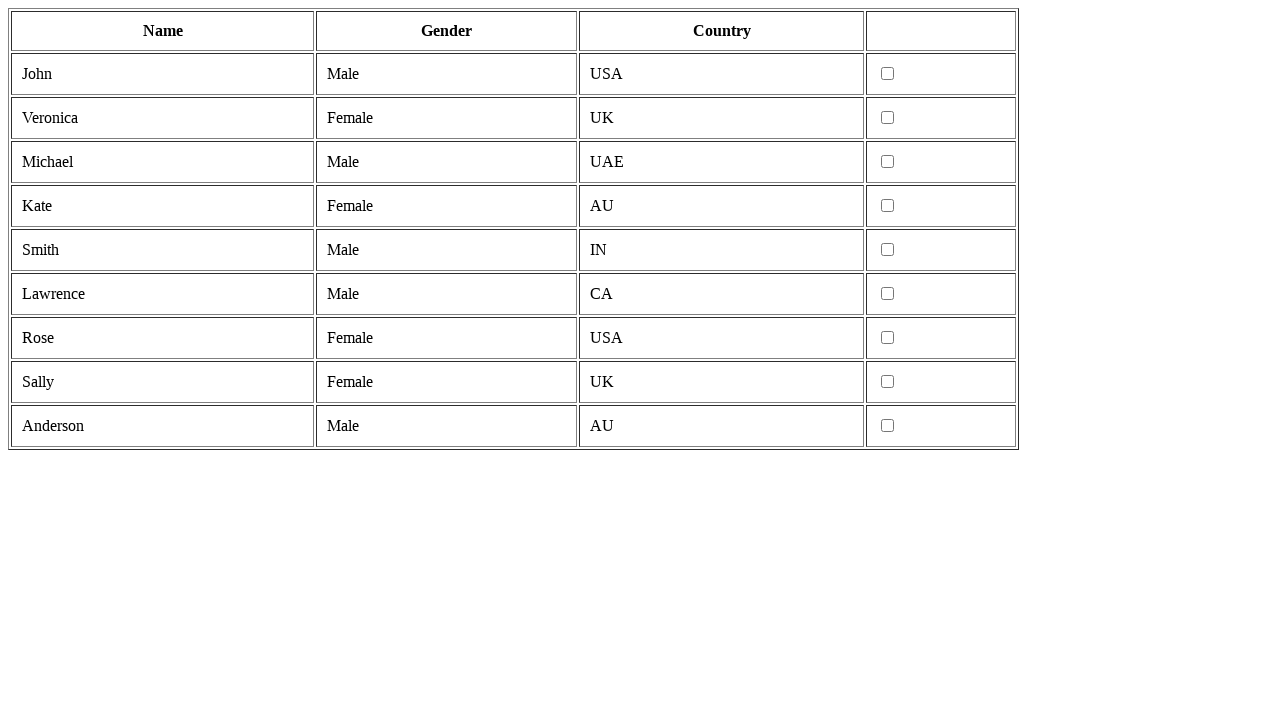

Identified row with gender 'male'
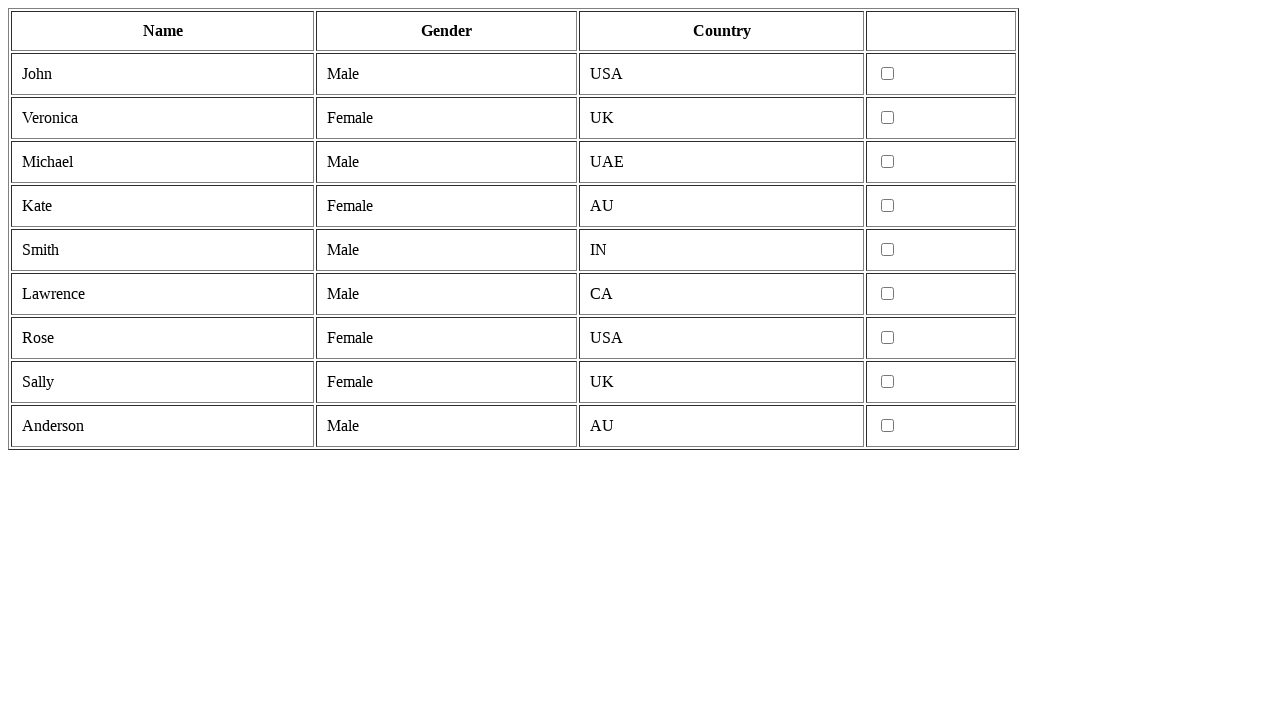

Clicked checkbox for male row at (888, 74) on tr >> nth=1 >> td >> nth=3 >> input
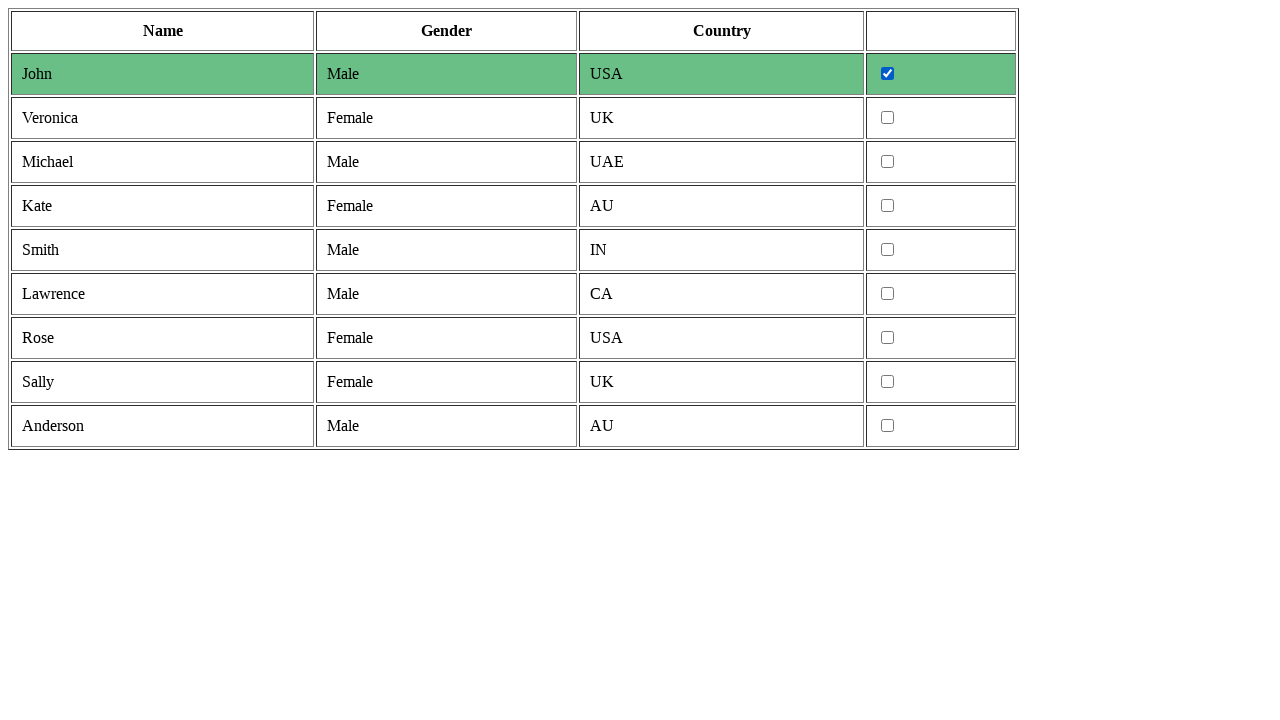

Retrieved cells from table row
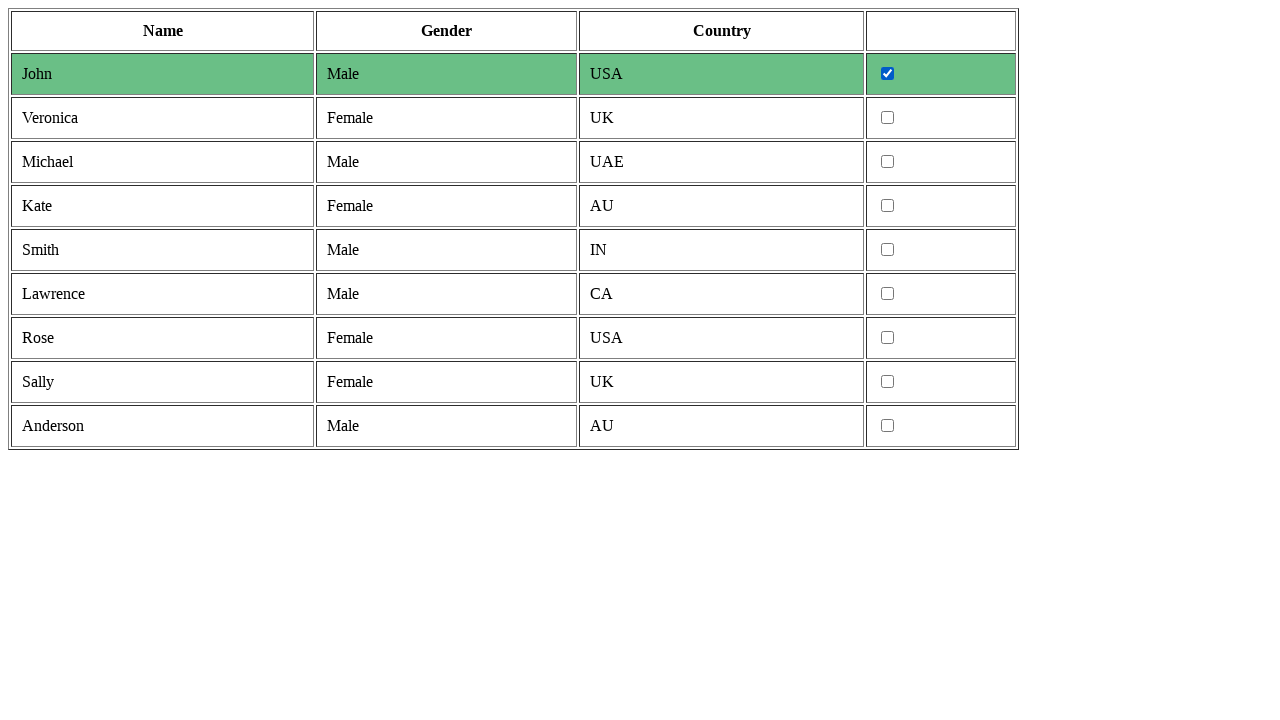

Verified row has 4 columns
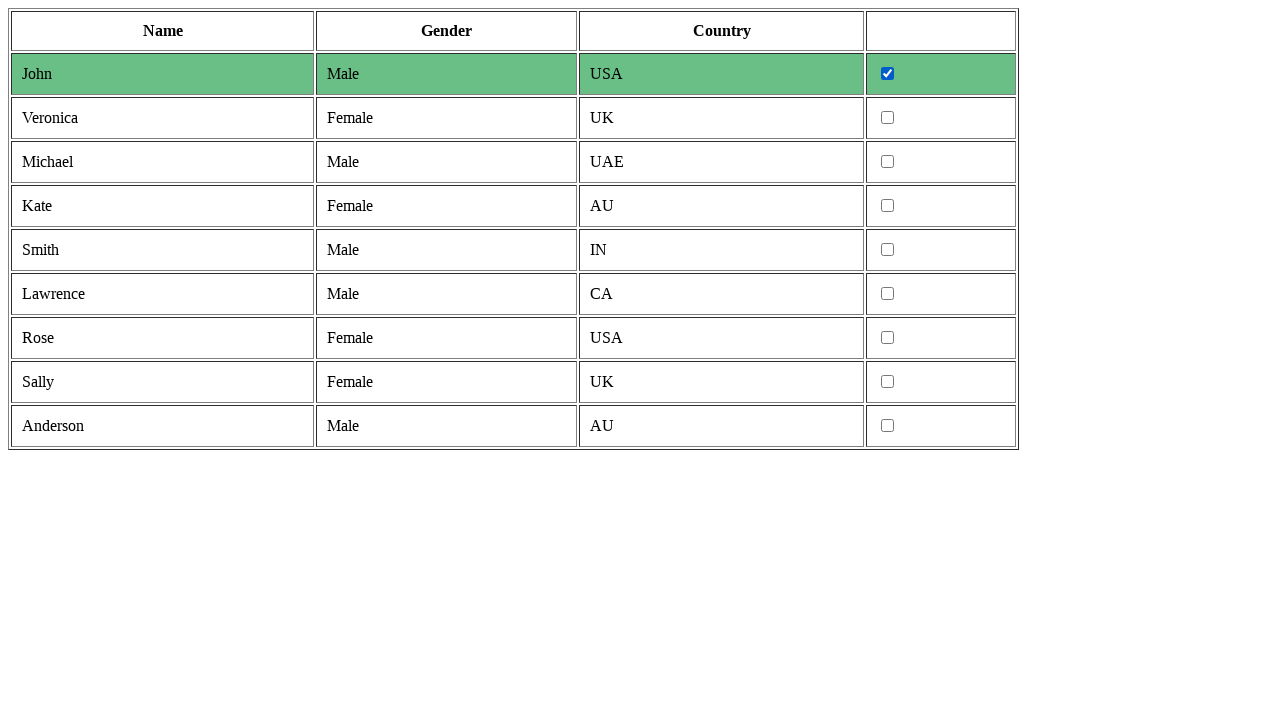

Retrieved cells from table row
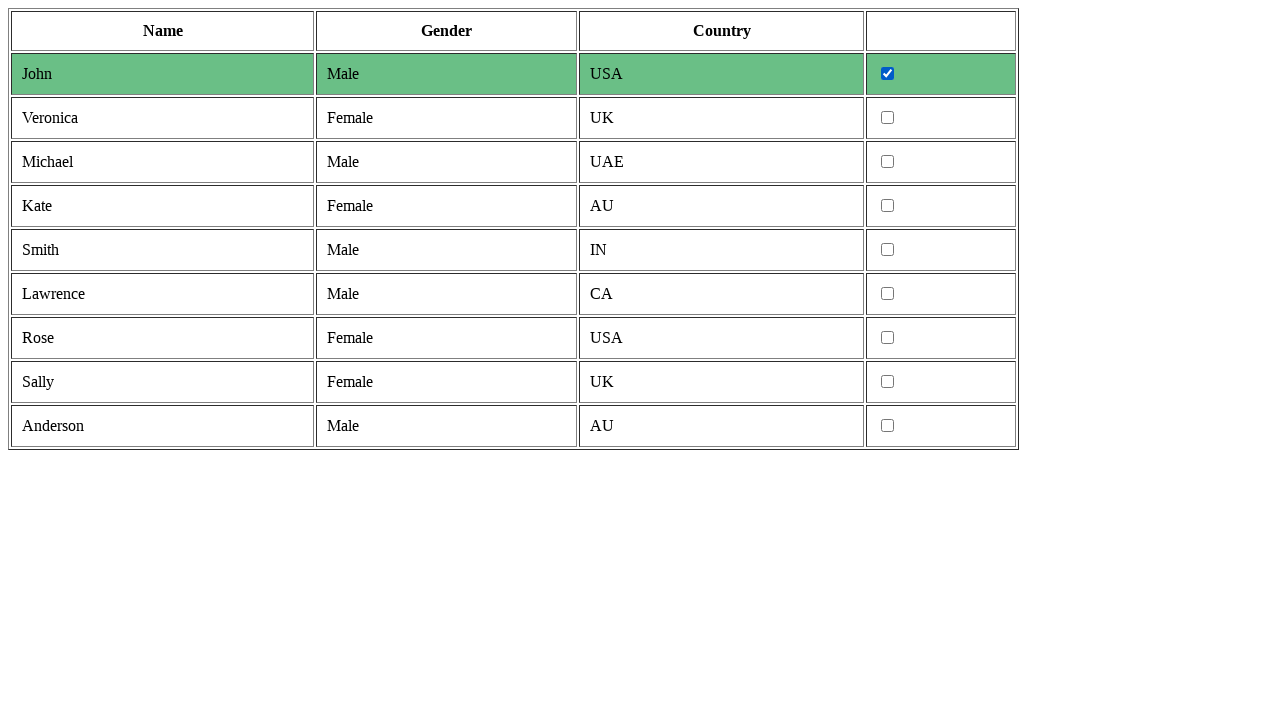

Verified row has 4 columns
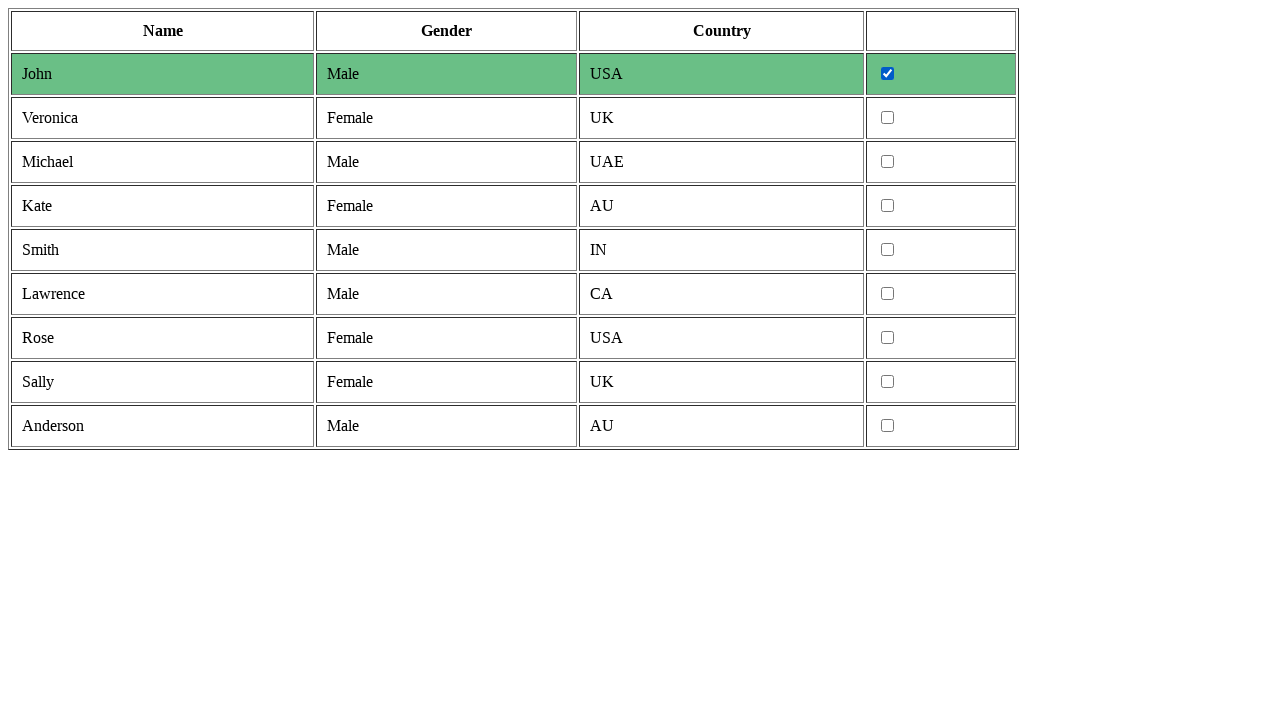

Identified row with gender 'male'
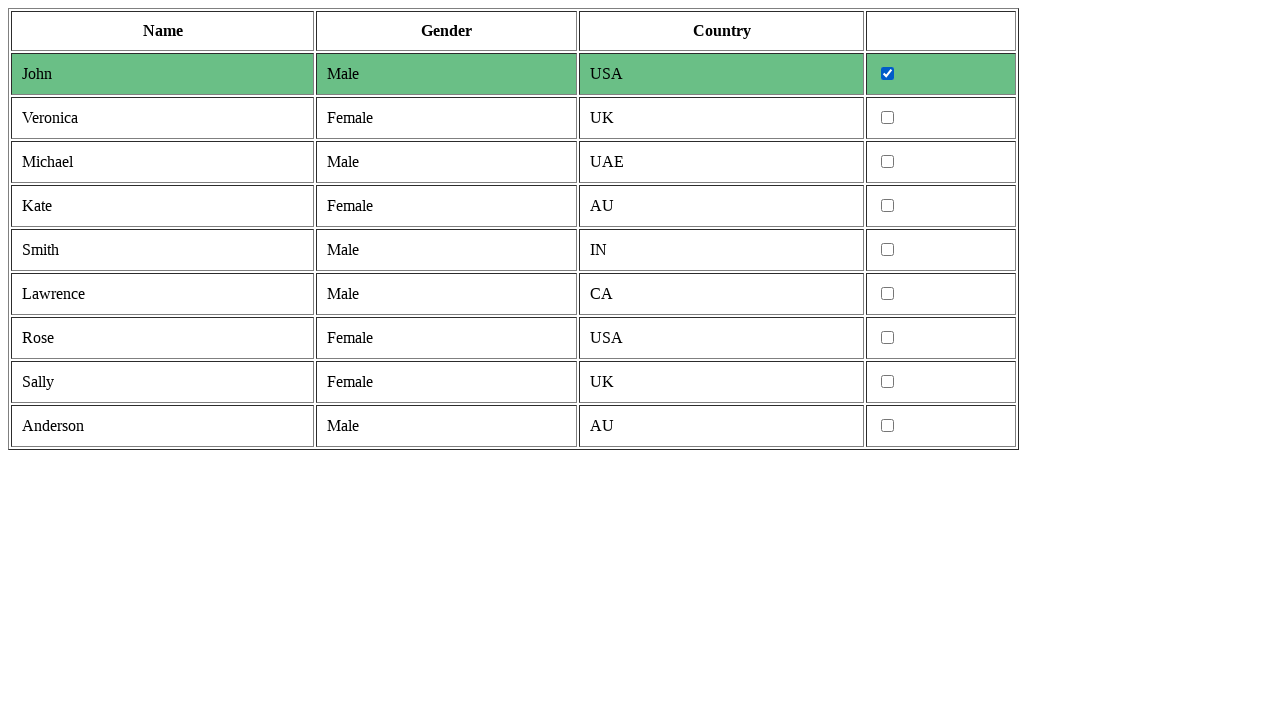

Clicked checkbox for male row at (888, 162) on tr >> nth=3 >> td >> nth=3 >> input
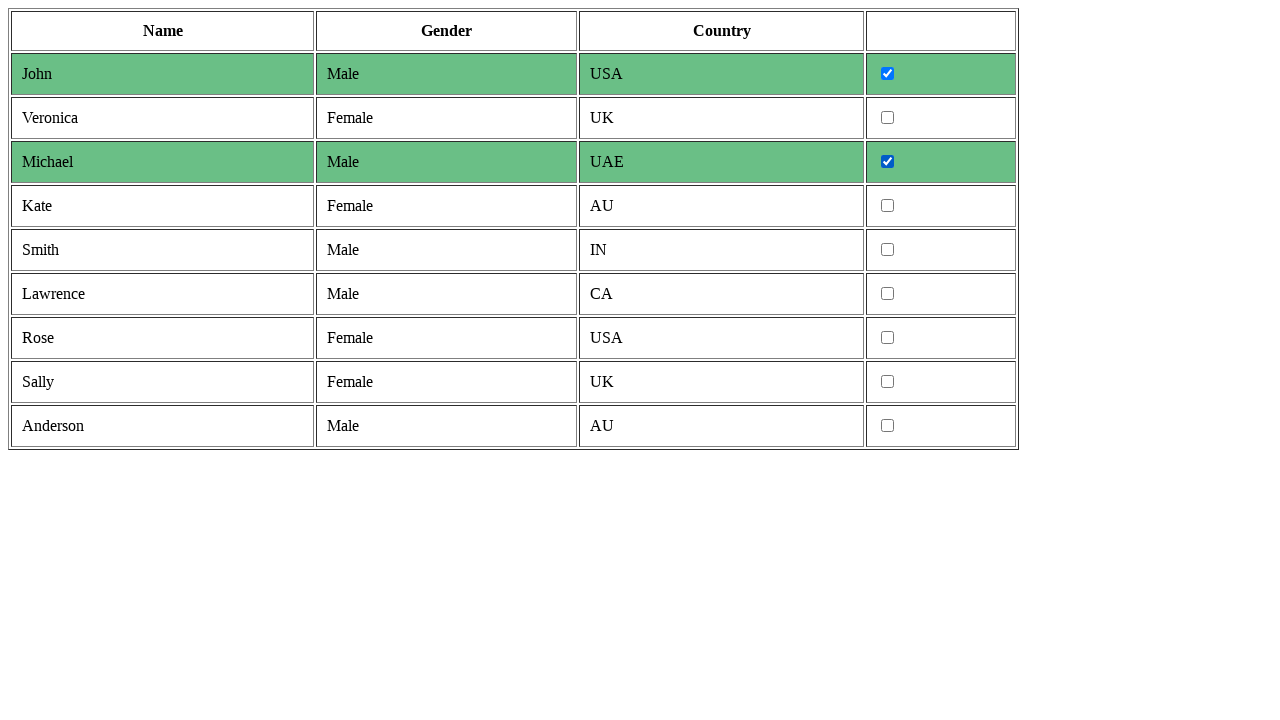

Retrieved cells from table row
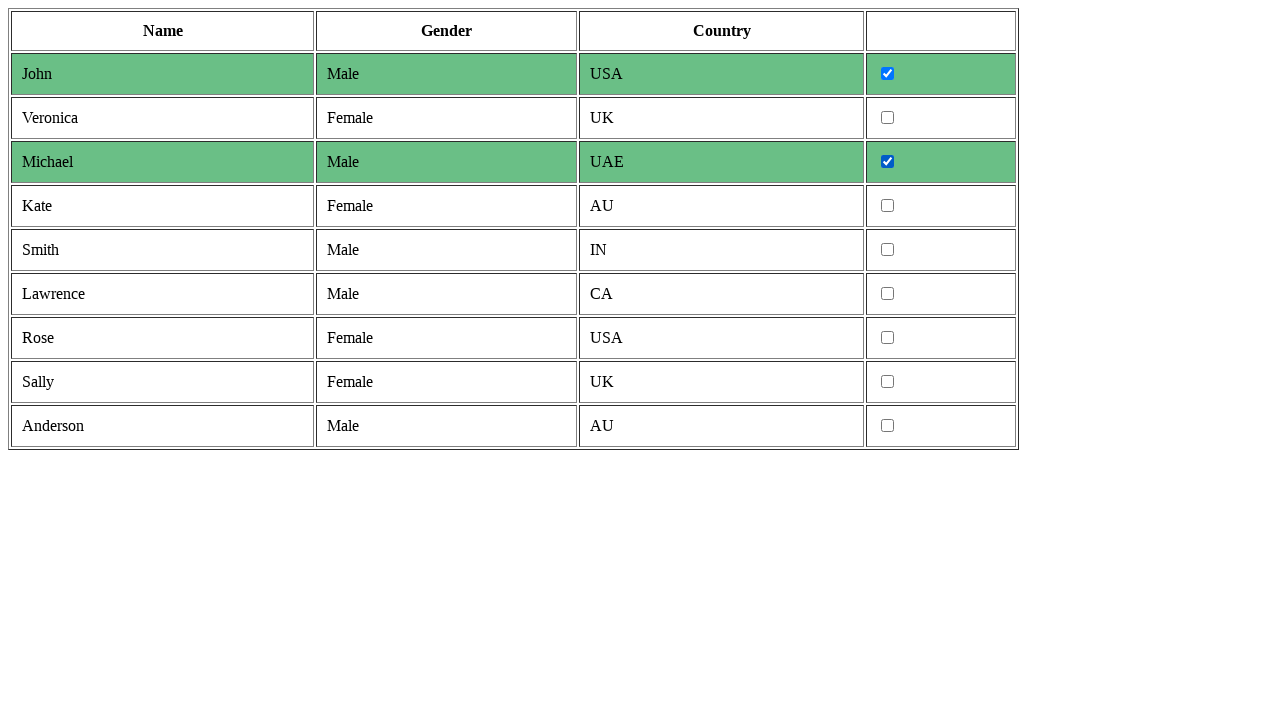

Verified row has 4 columns
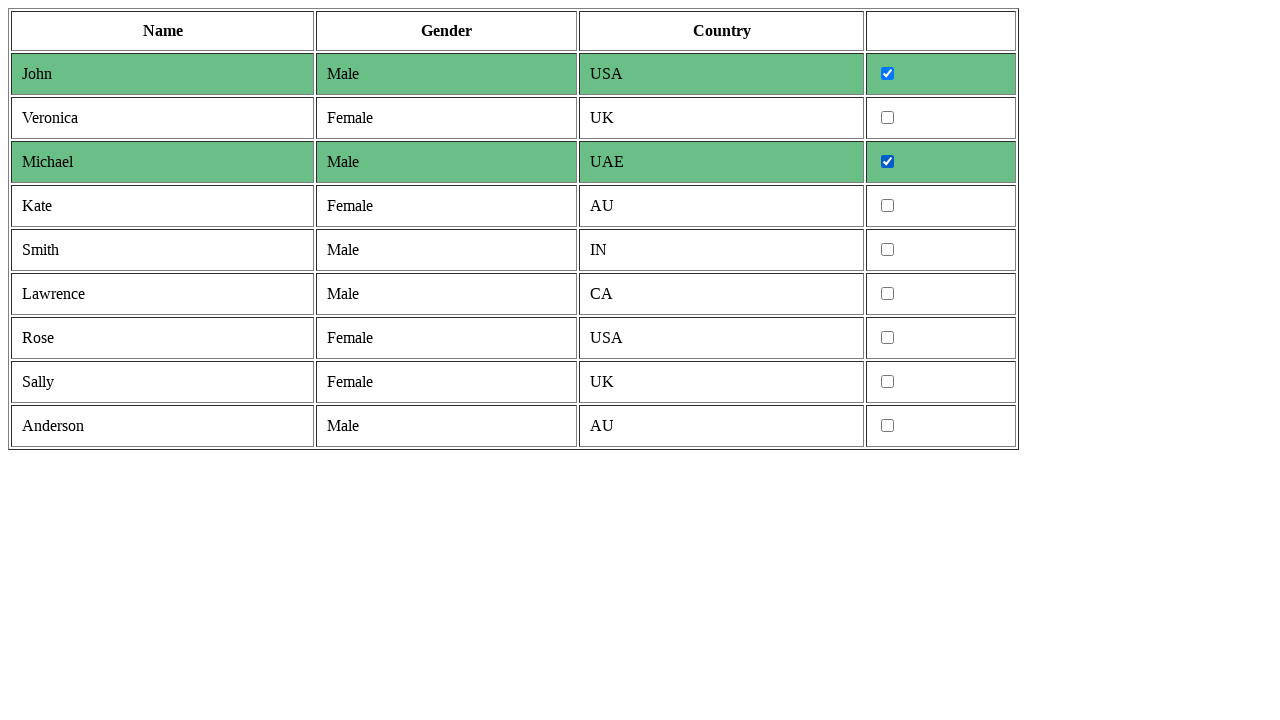

Retrieved cells from table row
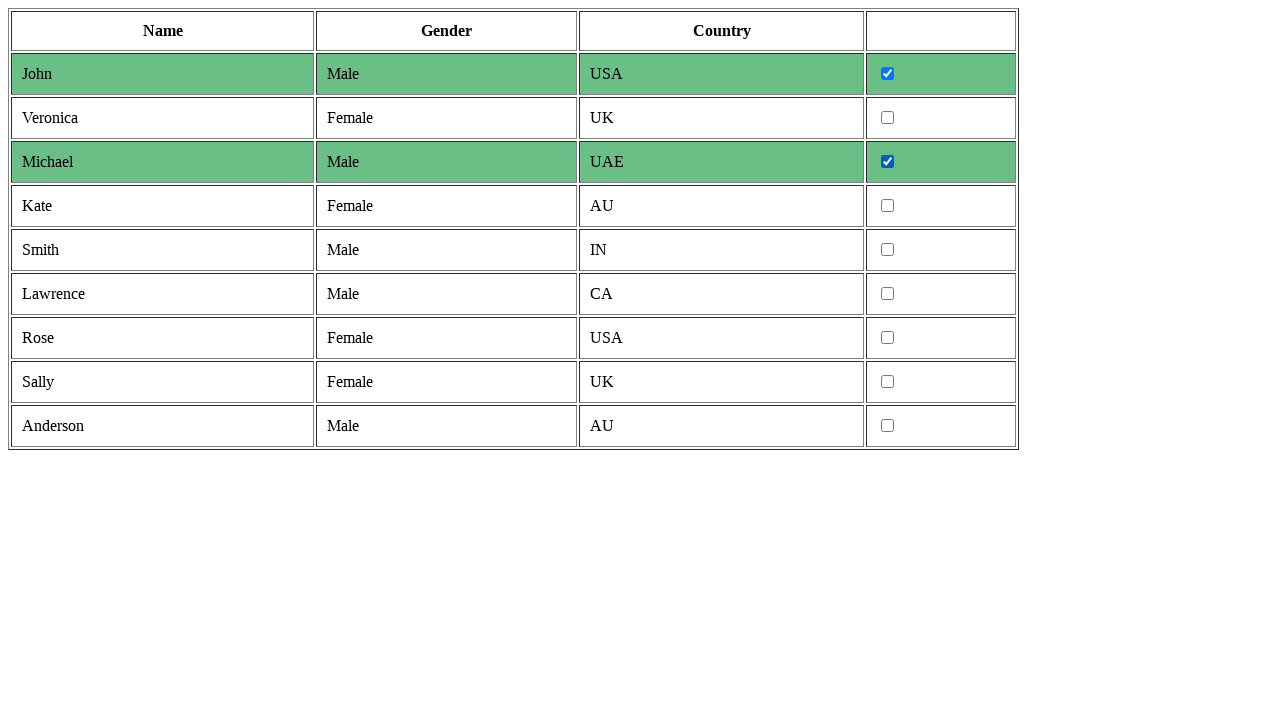

Verified row has 4 columns
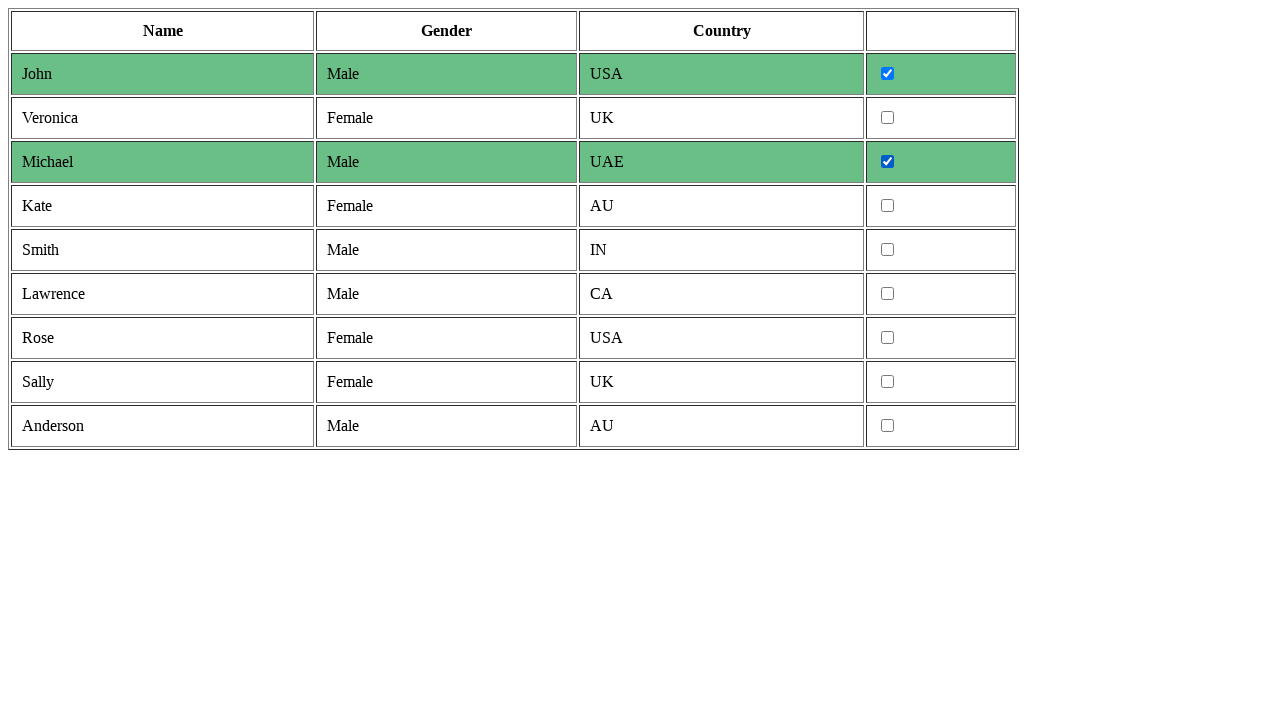

Identified row with gender 'male'
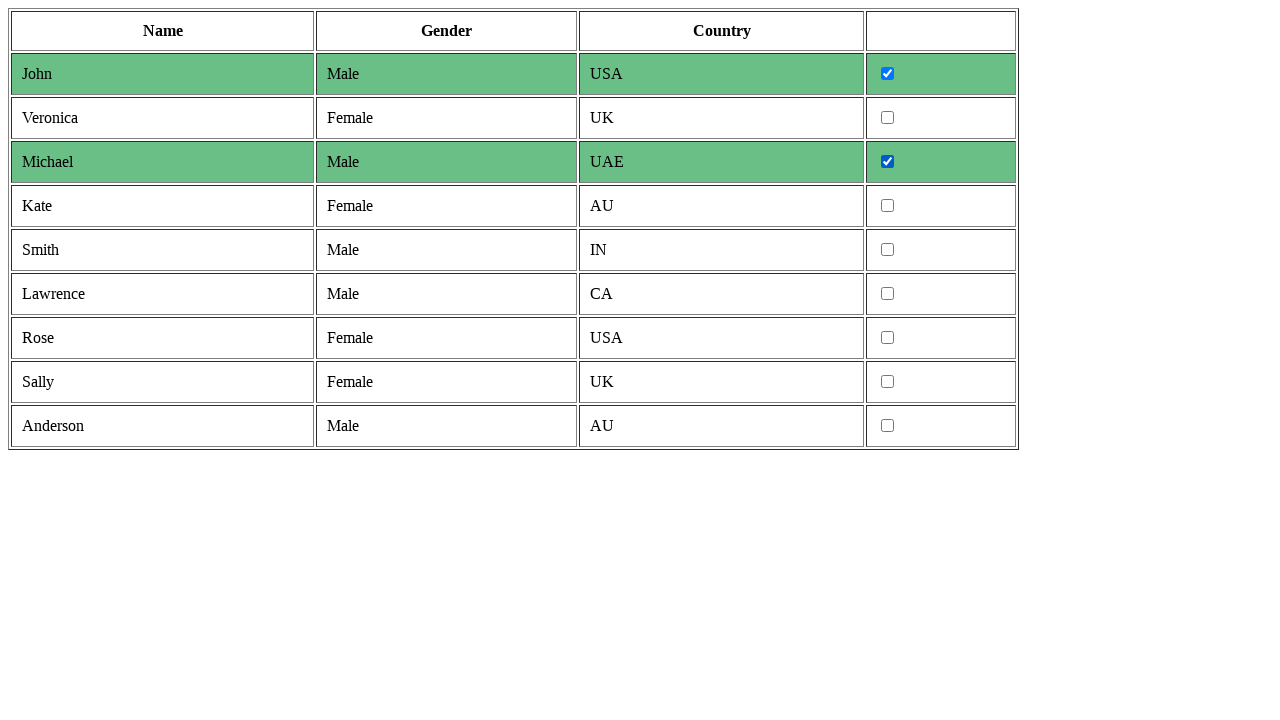

Clicked checkbox for male row at (888, 250) on tr >> nth=5 >> td >> nth=3 >> input
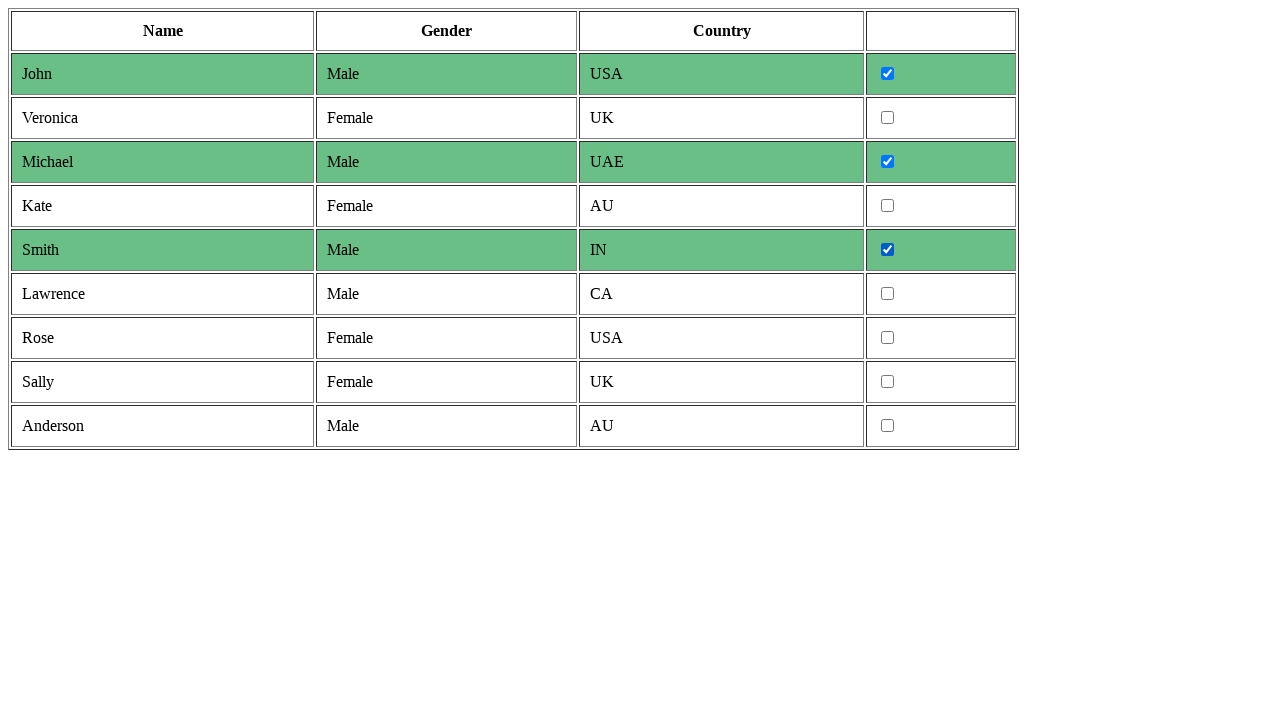

Retrieved cells from table row
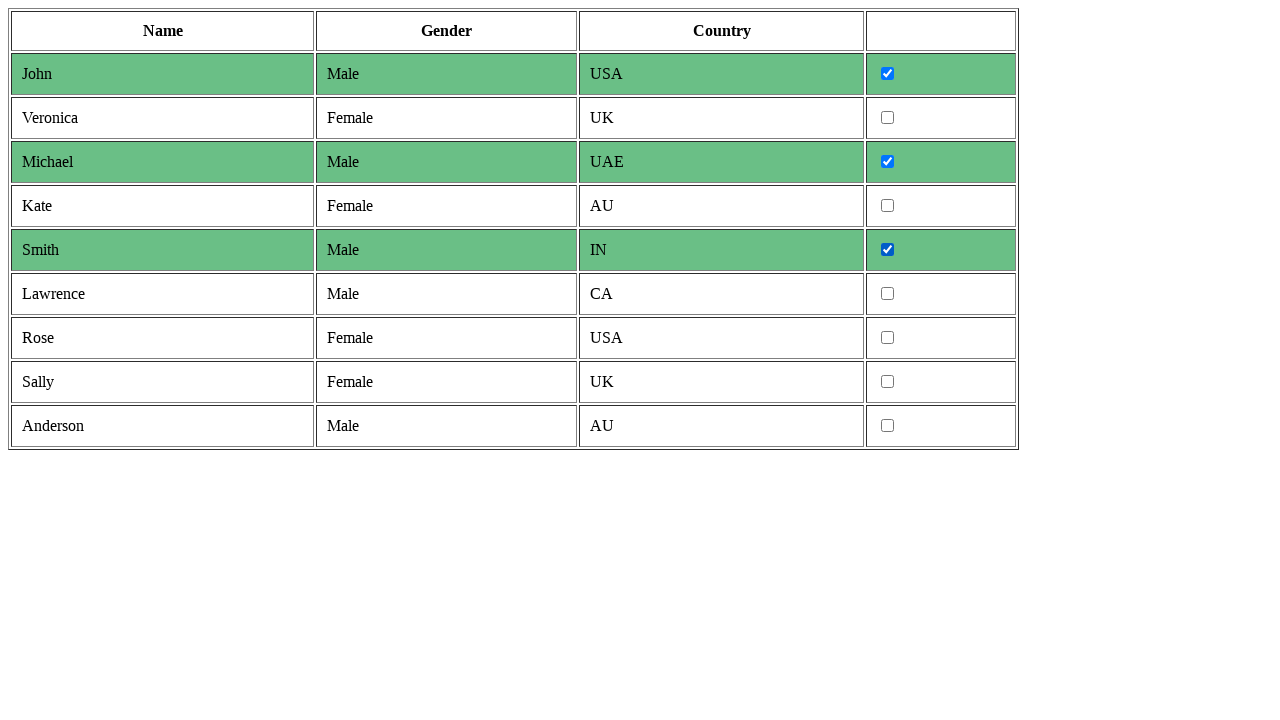

Verified row has 4 columns
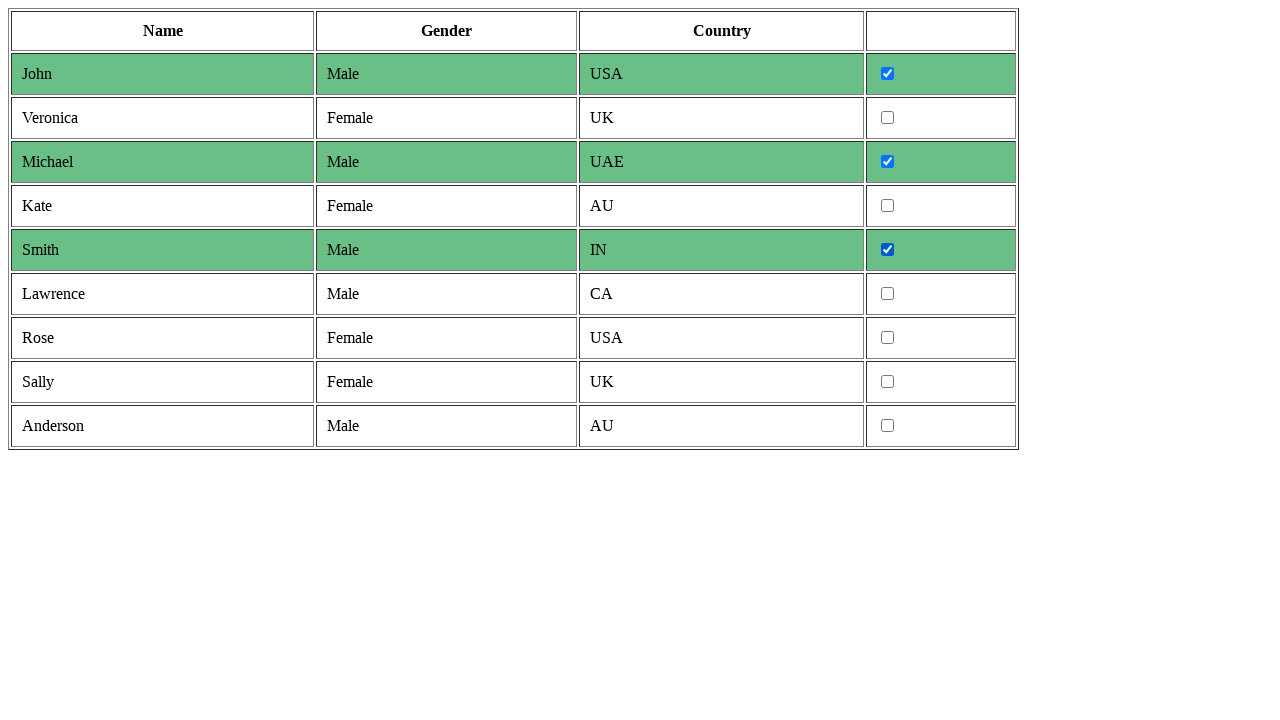

Identified row with gender 'male'
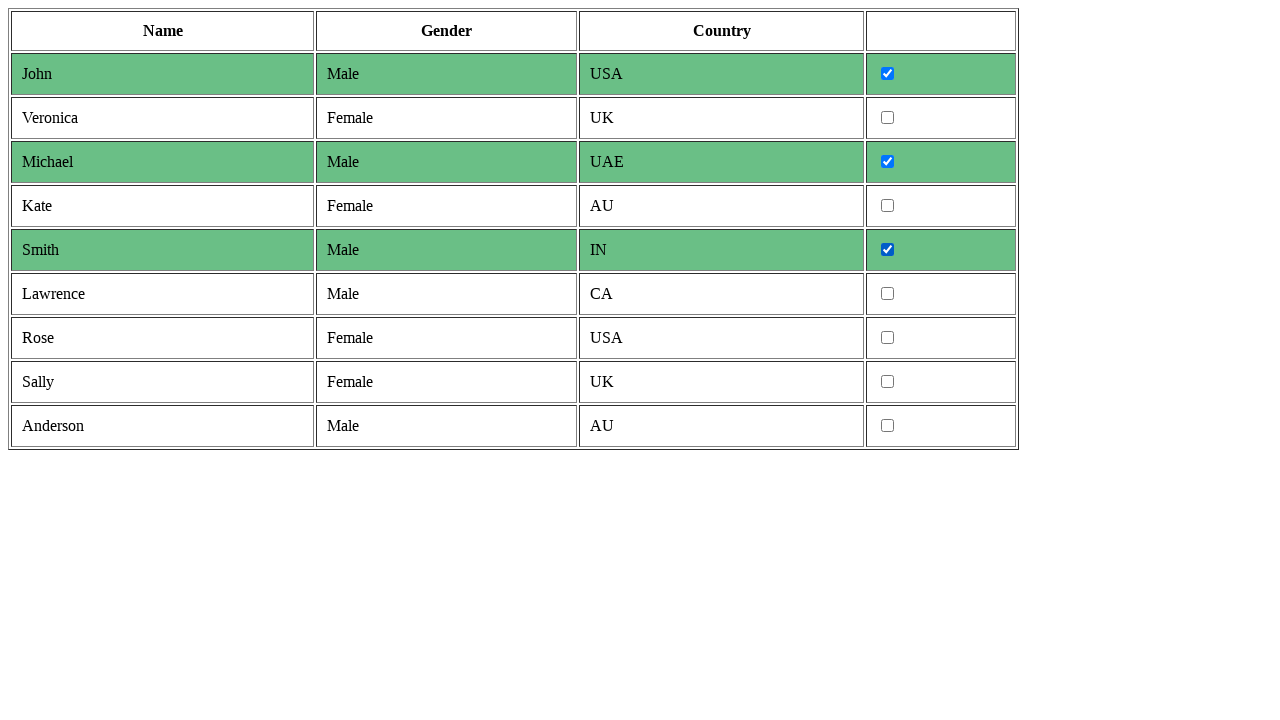

Clicked checkbox for male row at (888, 294) on tr >> nth=6 >> td >> nth=3 >> input
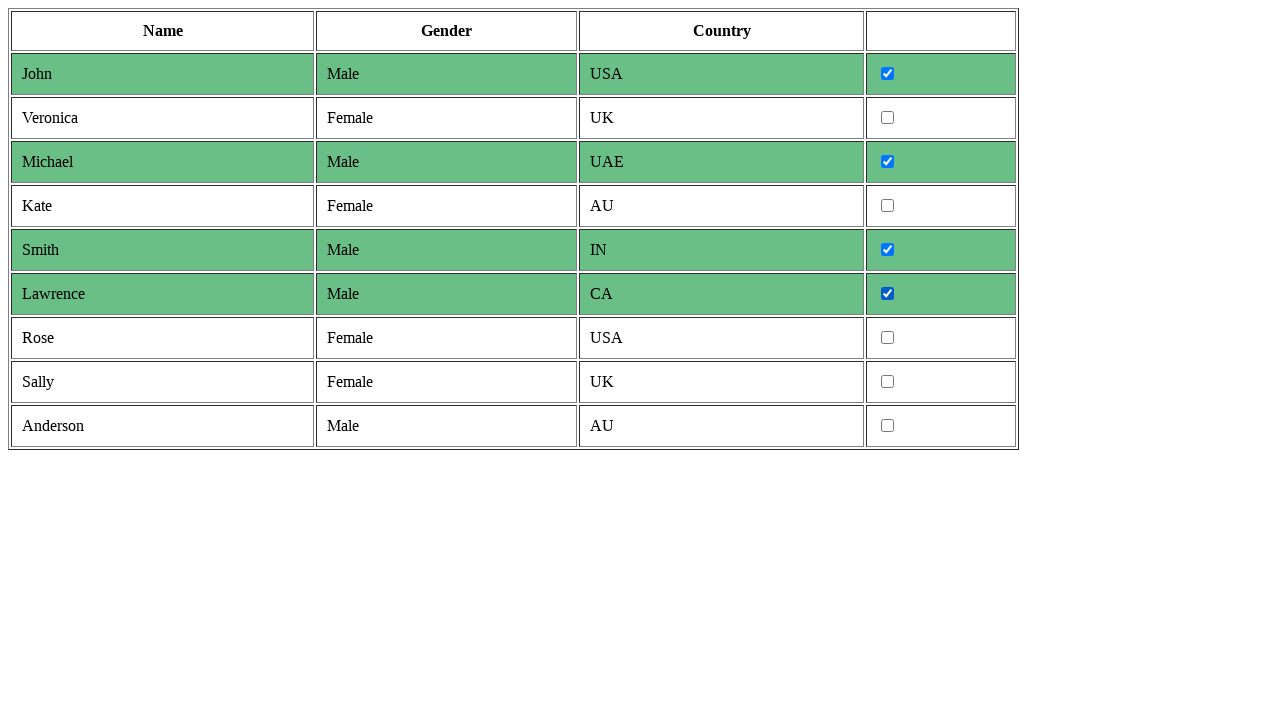

Retrieved cells from table row
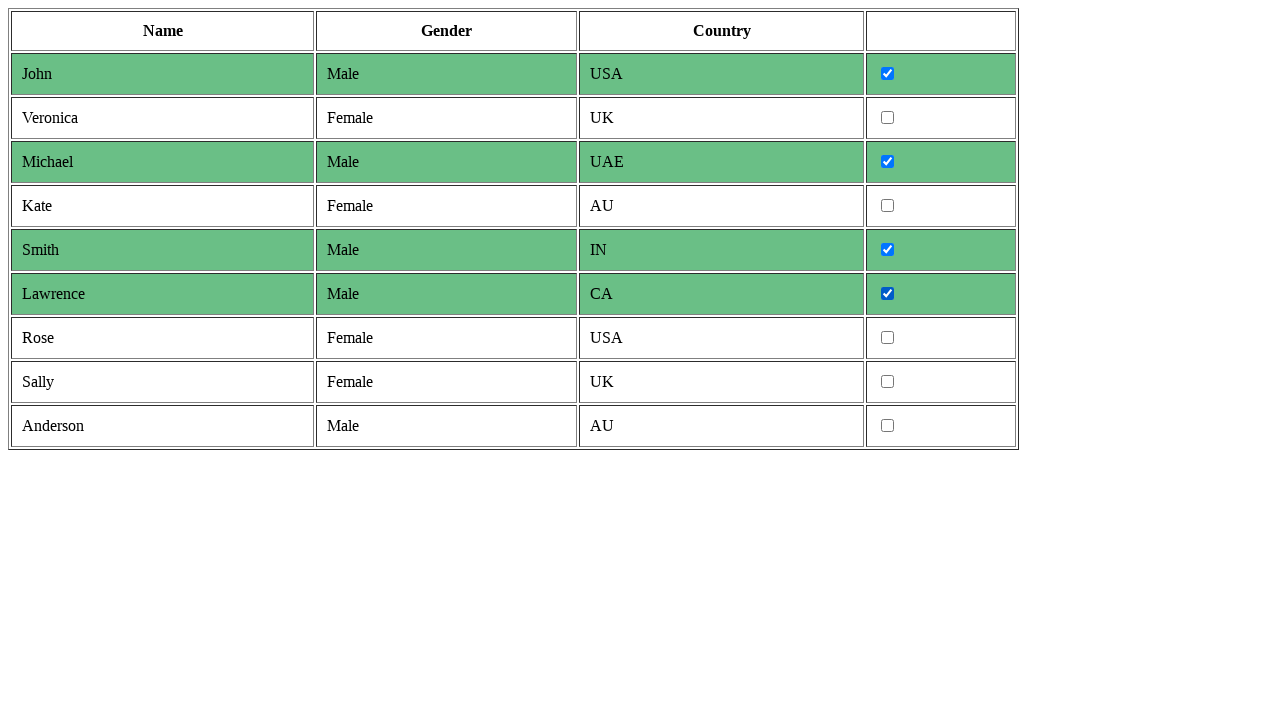

Verified row has 4 columns
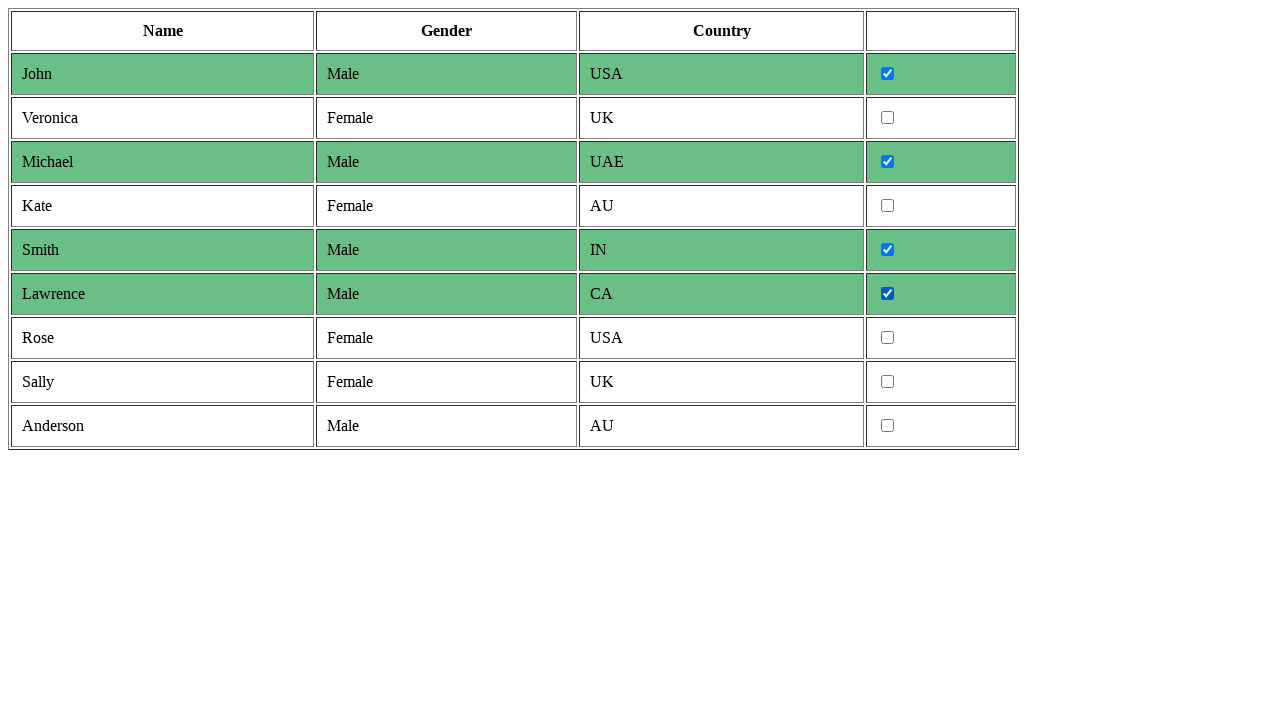

Retrieved cells from table row
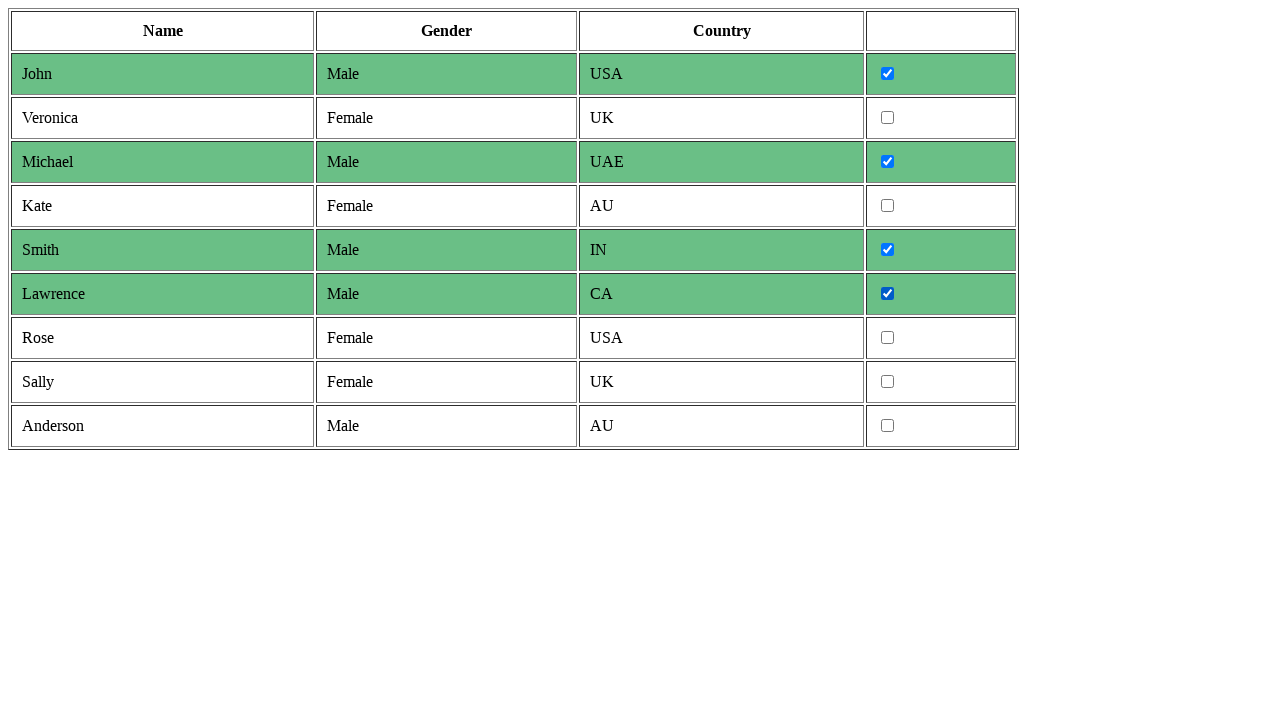

Verified row has 4 columns
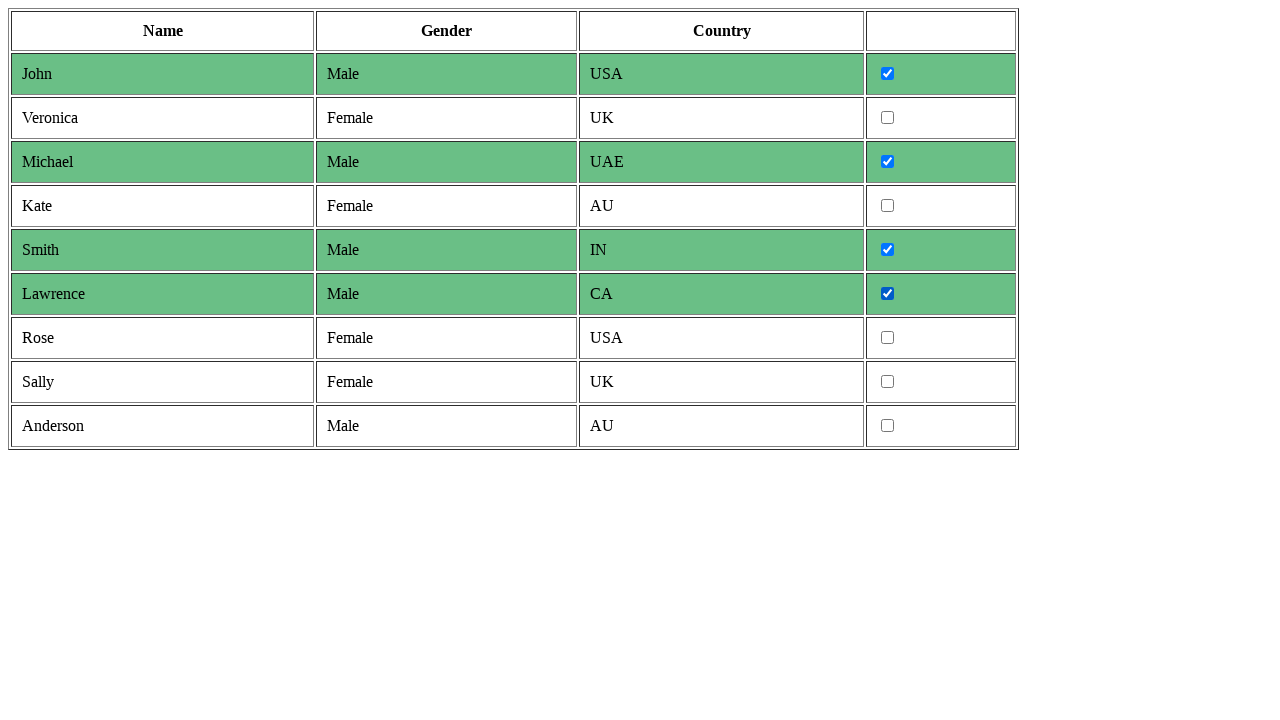

Retrieved cells from table row
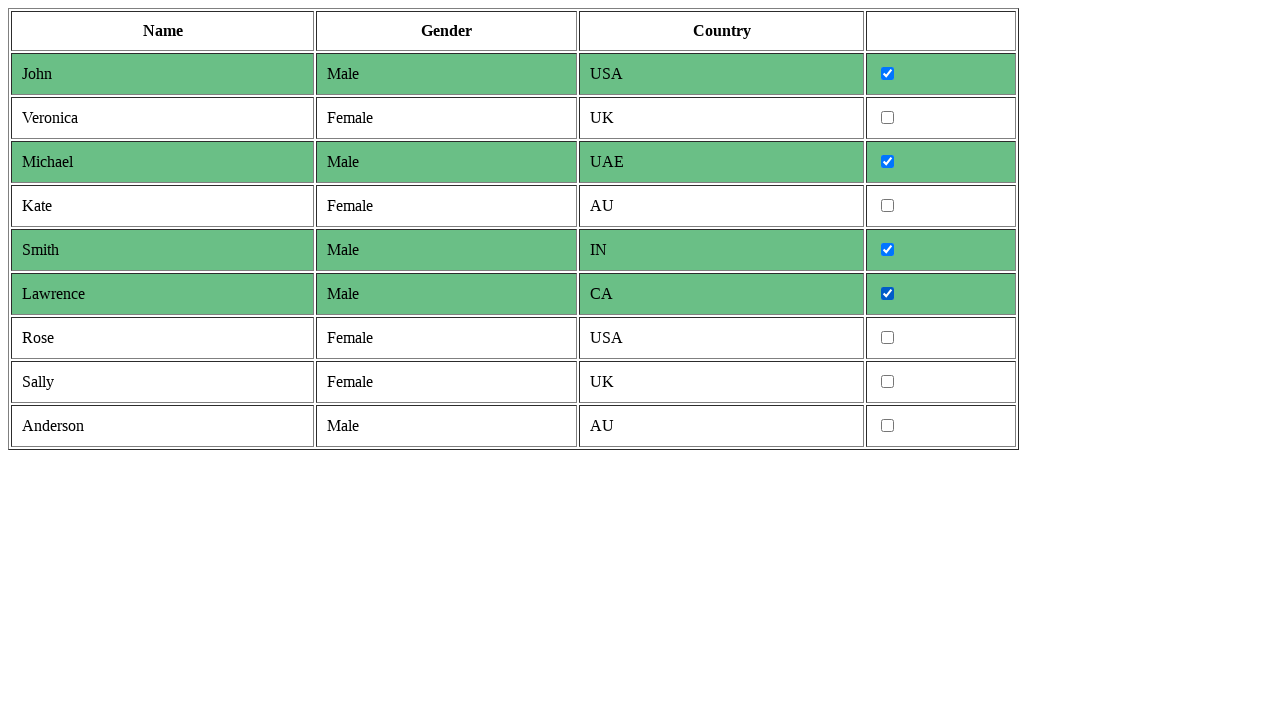

Verified row has 4 columns
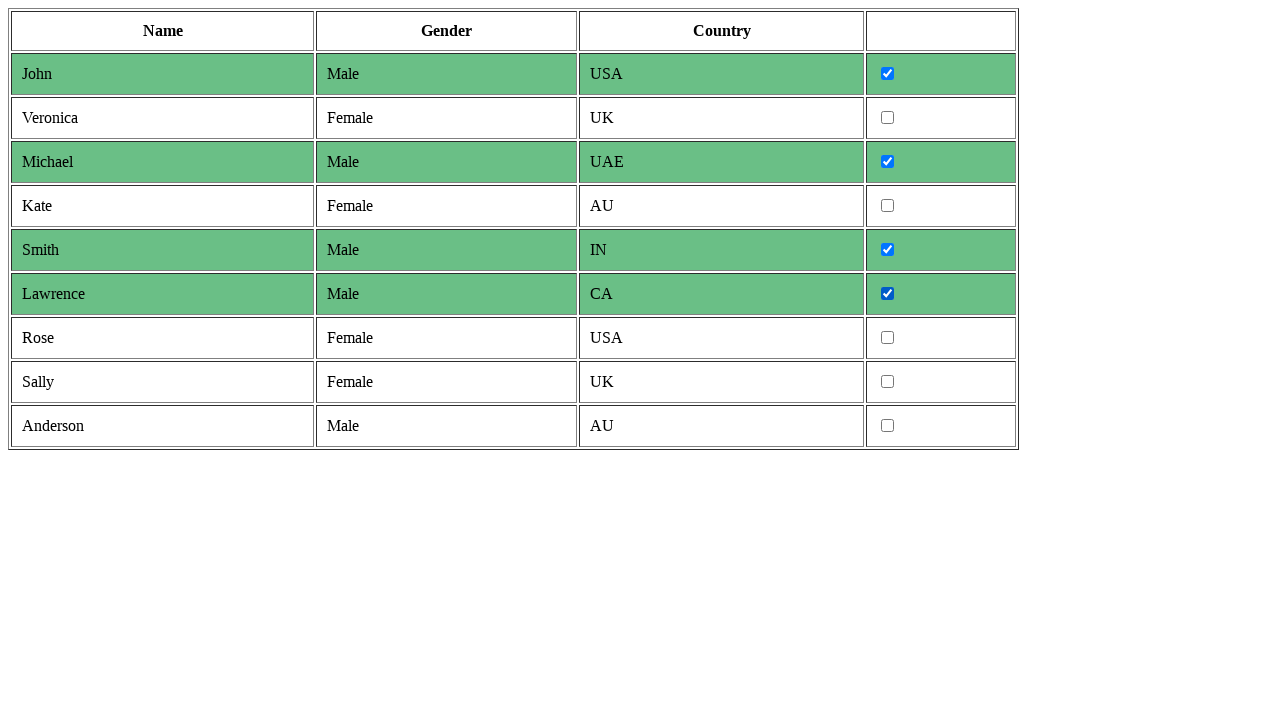

Identified row with gender 'male'
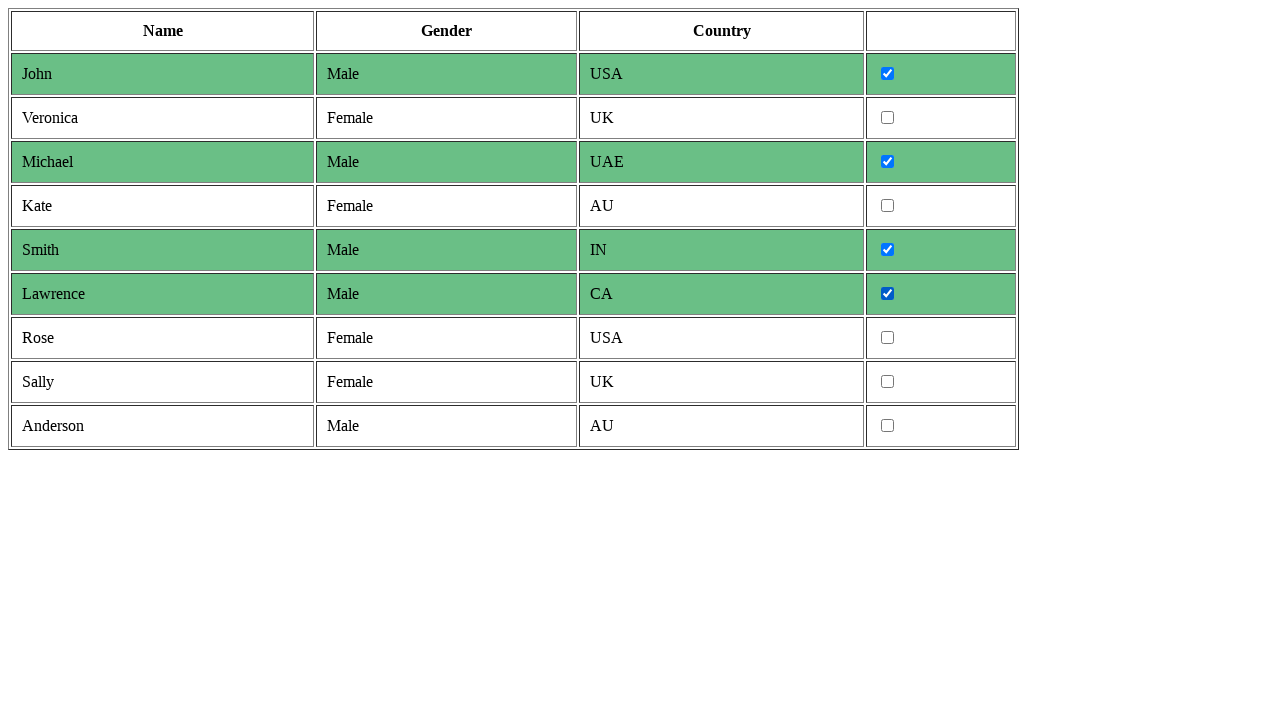

Clicked checkbox for male row at (888, 426) on tr >> nth=9 >> td >> nth=3 >> input
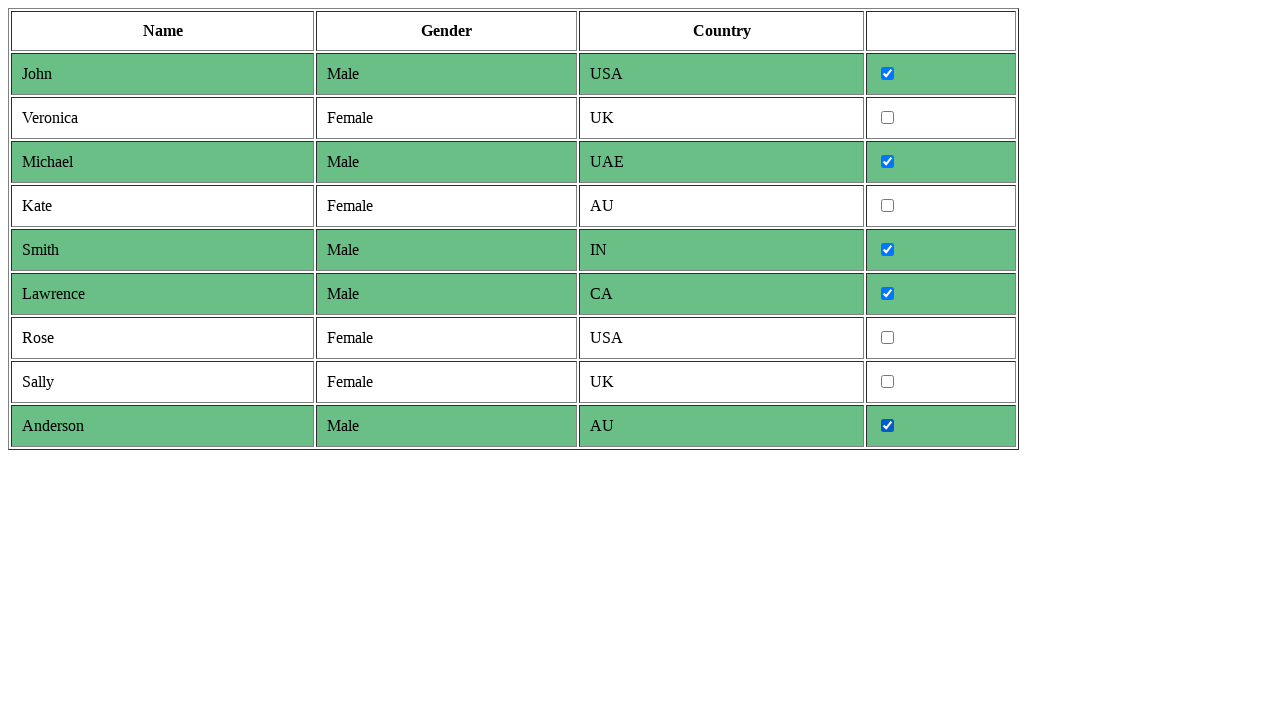

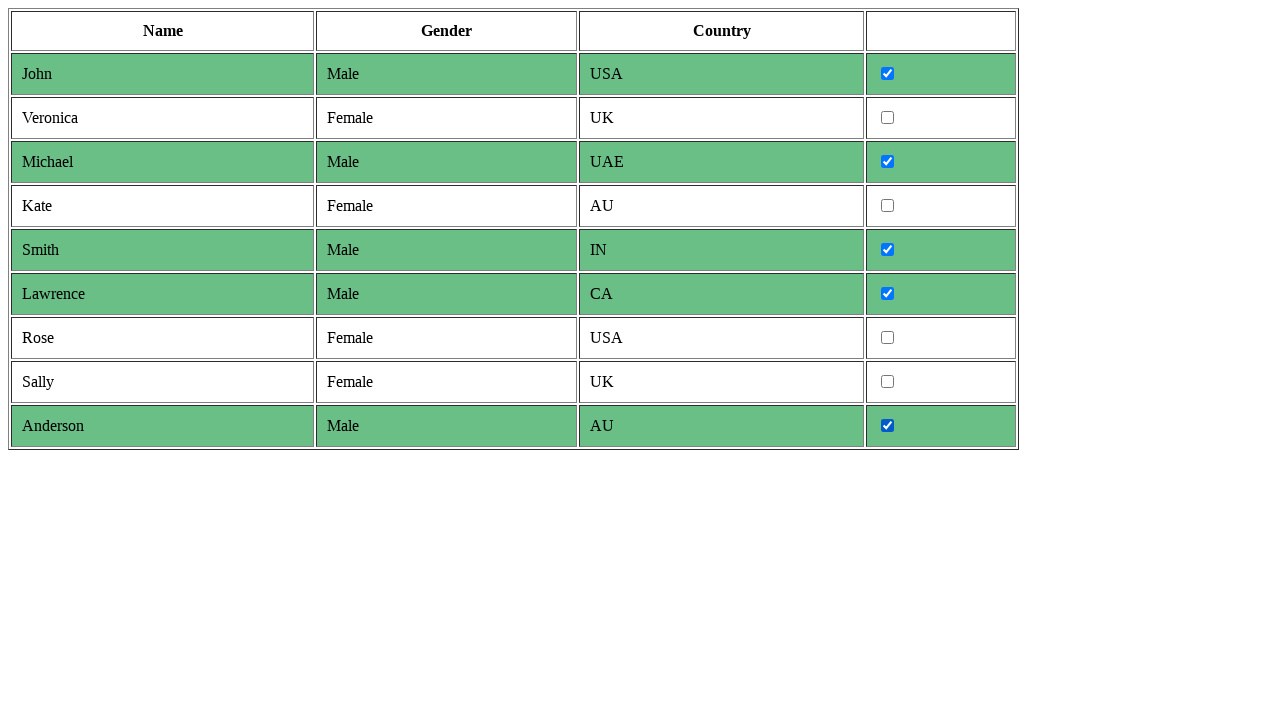